Attempts to find and click a dropdown/hamburger menu button on DuckDuckGo by searching for elements with common menu-related aria-label attributes

Starting URL: https://duckduckgo.com/

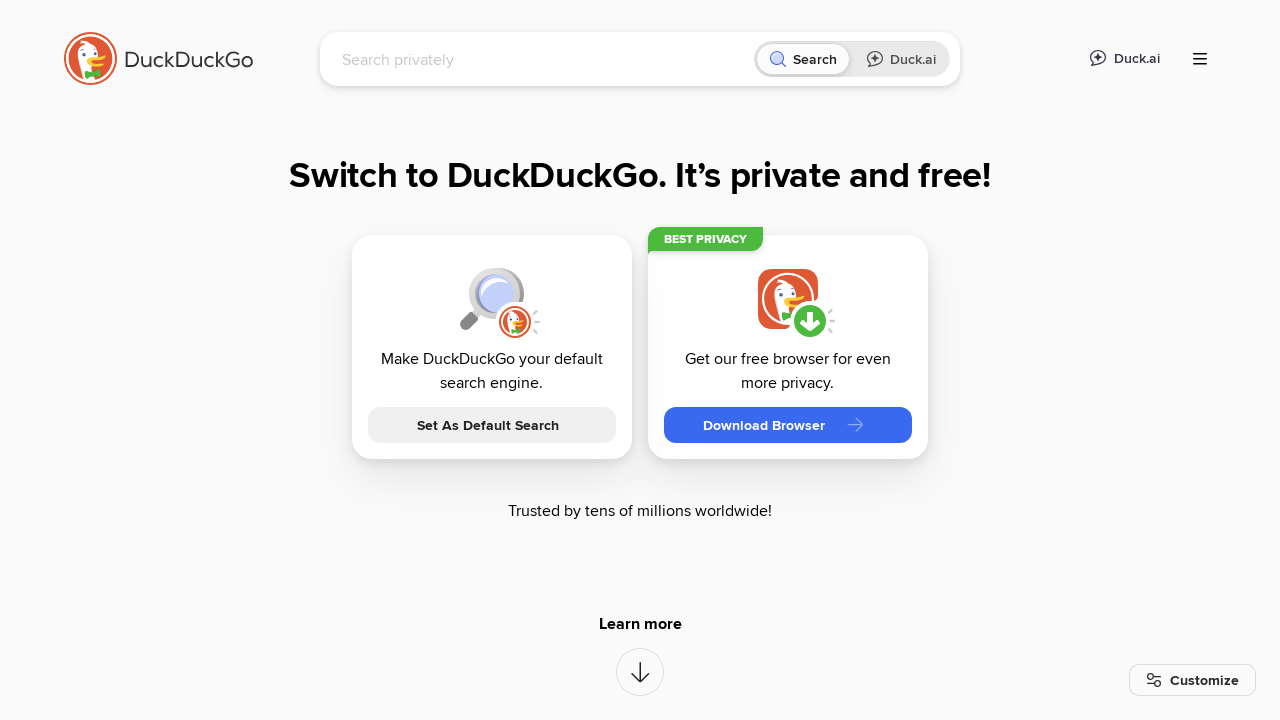

Waited for page to reach domcontentloaded state
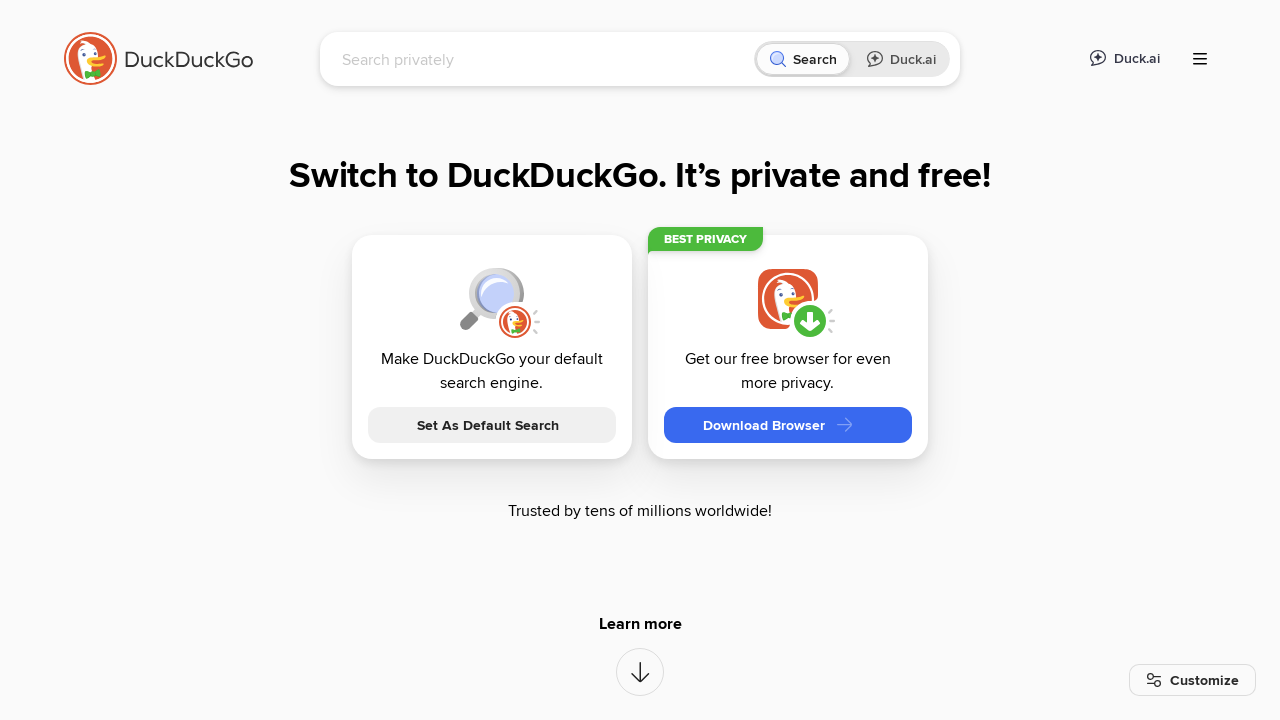

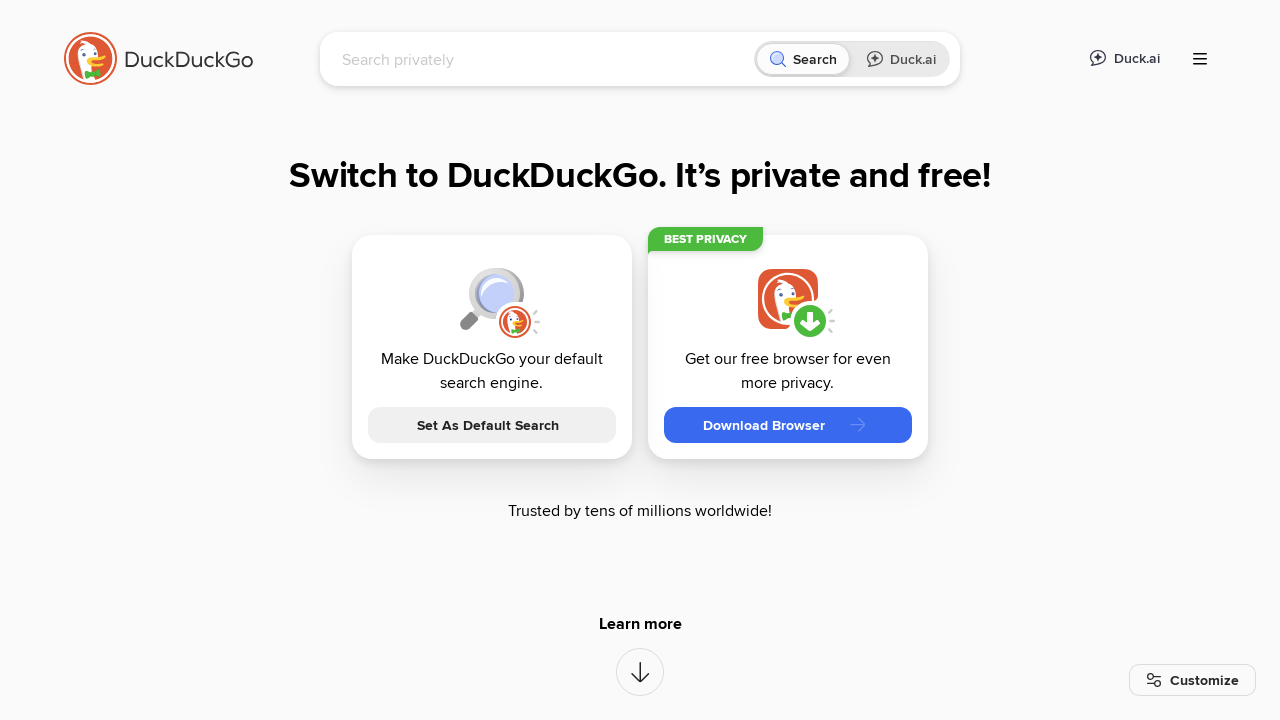